Tests JavaScript alert handling by clicking a button that triggers an alert and then accepting/dismissing it

Starting URL: https://the-internet.herokuapp.com/javascript_alerts

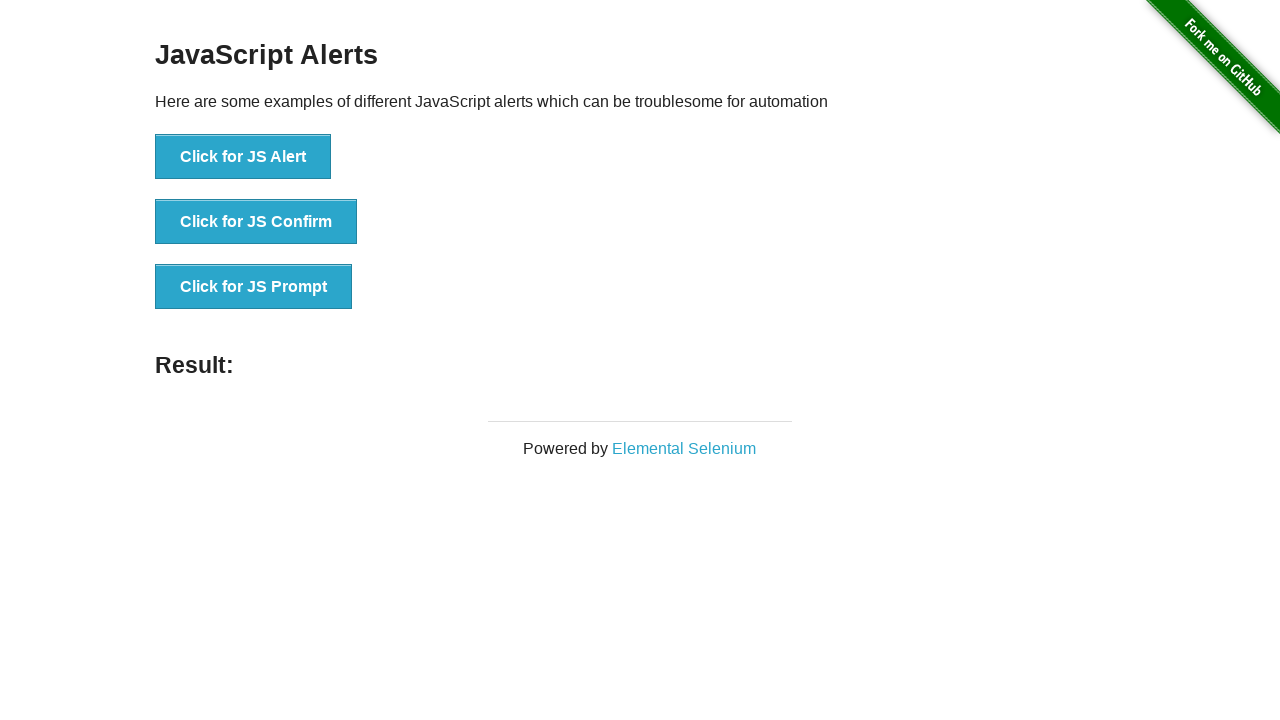

Clicked button to trigger JavaScript alert at (243, 157) on xpath=//button[text()='Click for JS Alert']
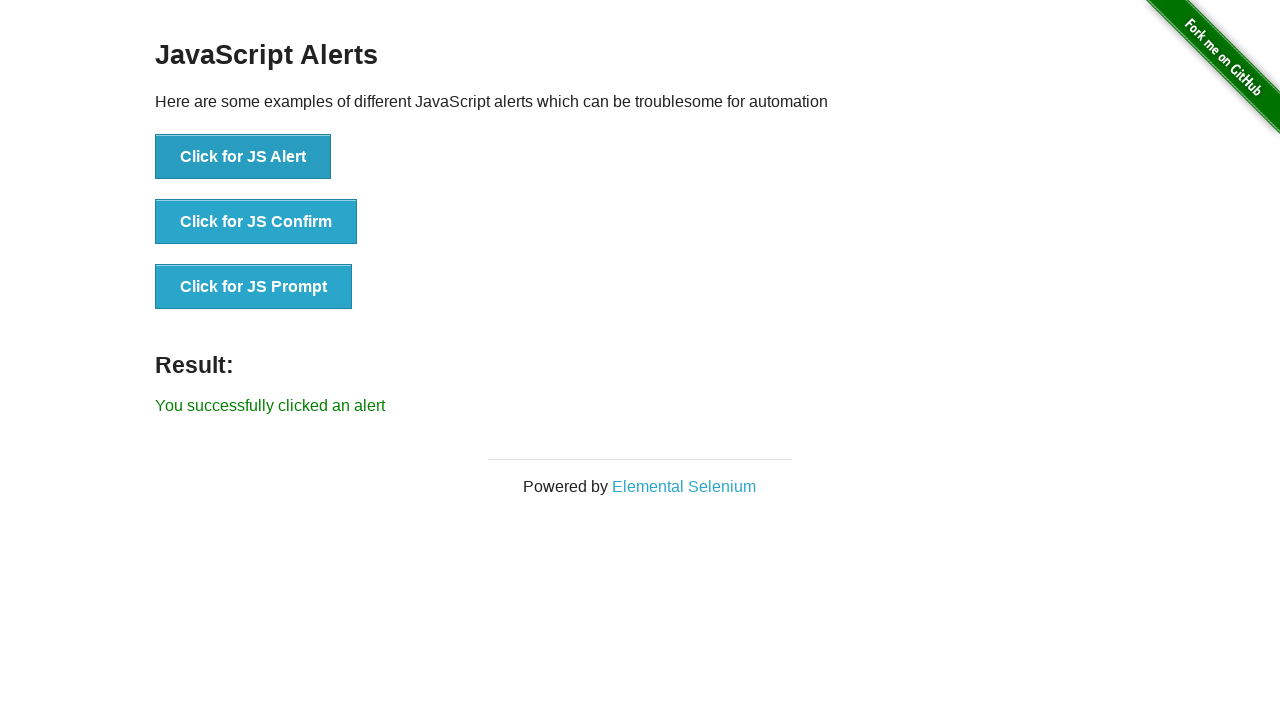

Set up dialog handler to accept alerts
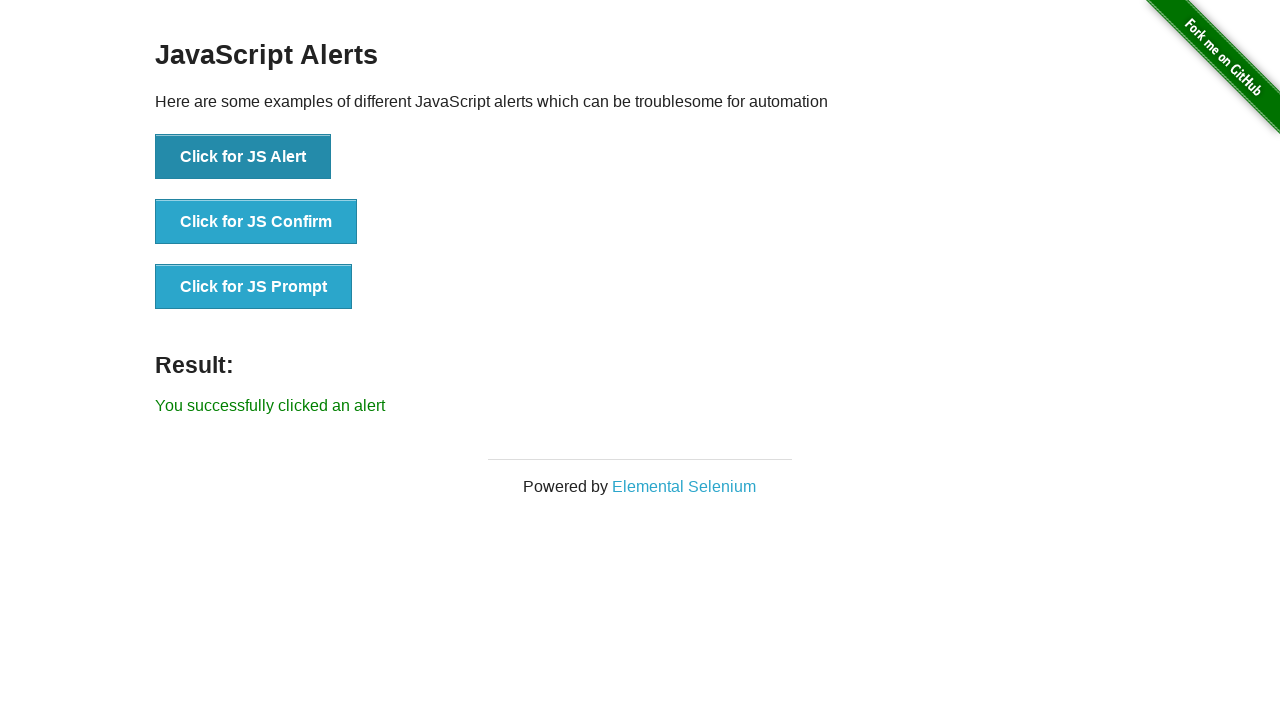

Configured dialog handler with message logging
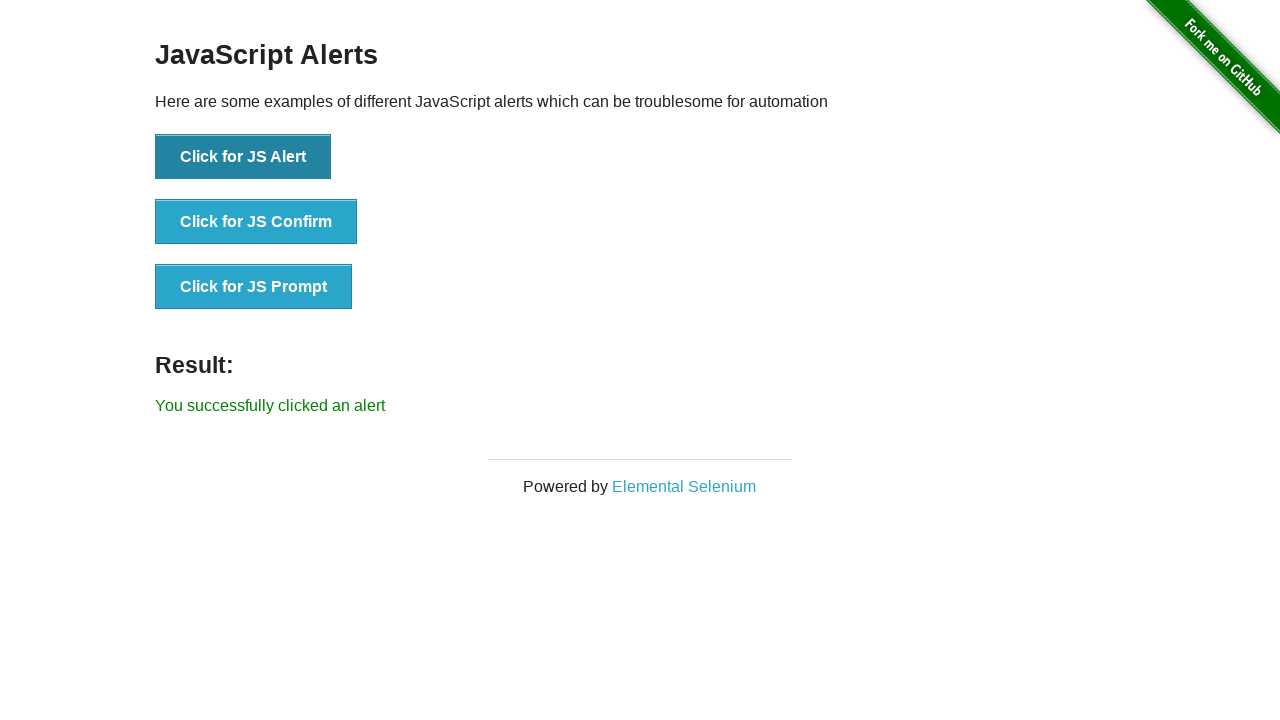

Clicked button to trigger JavaScript alert at (243, 157) on xpath=//button[text()='Click for JS Alert']
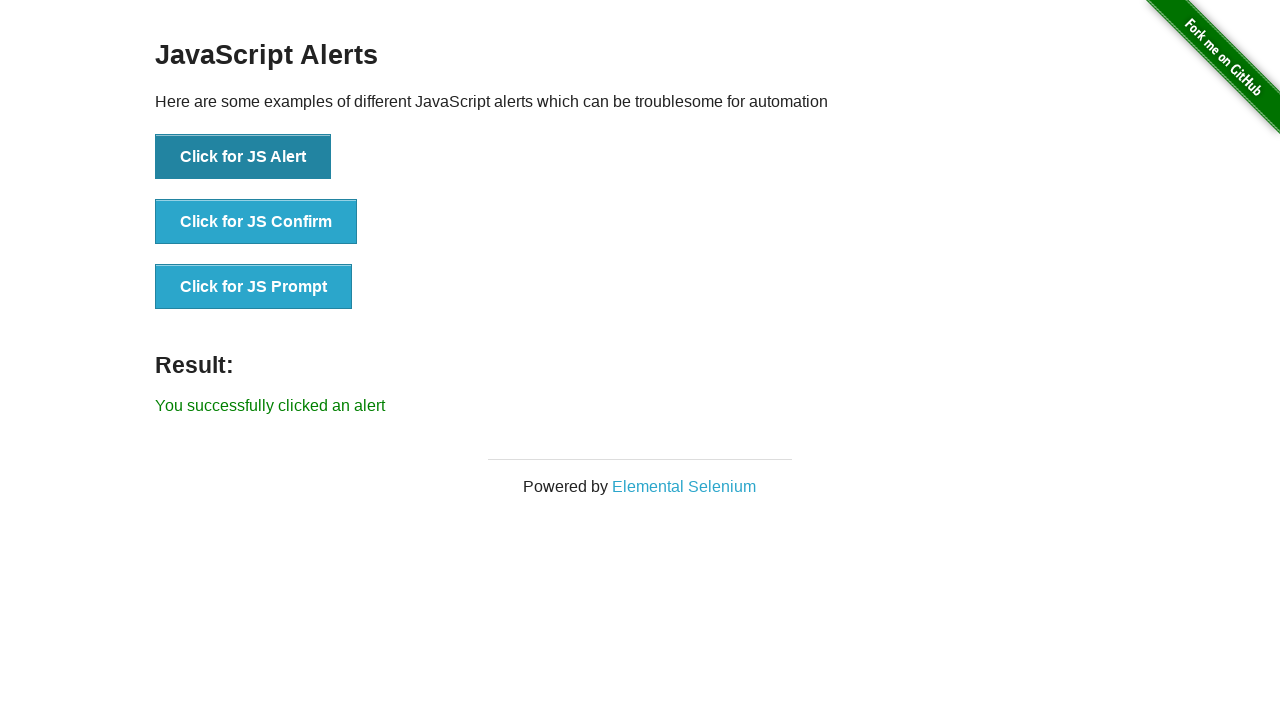

Alert was accepted and result message appeared
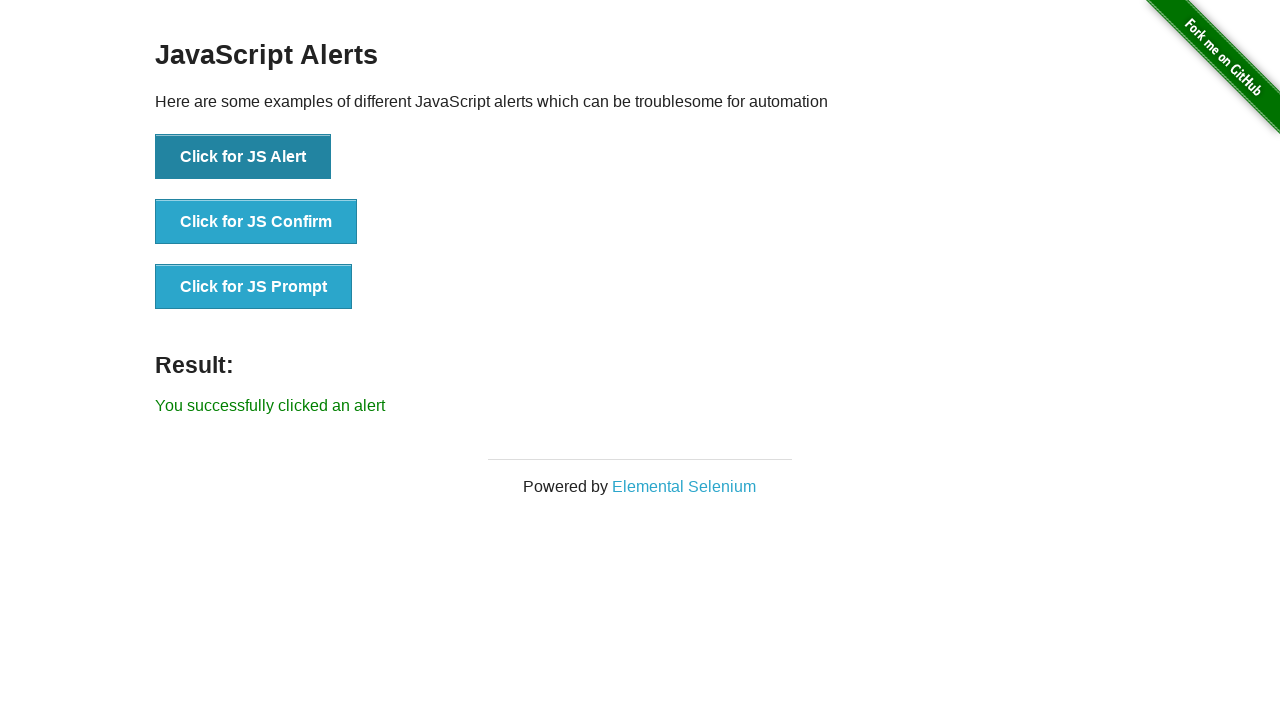

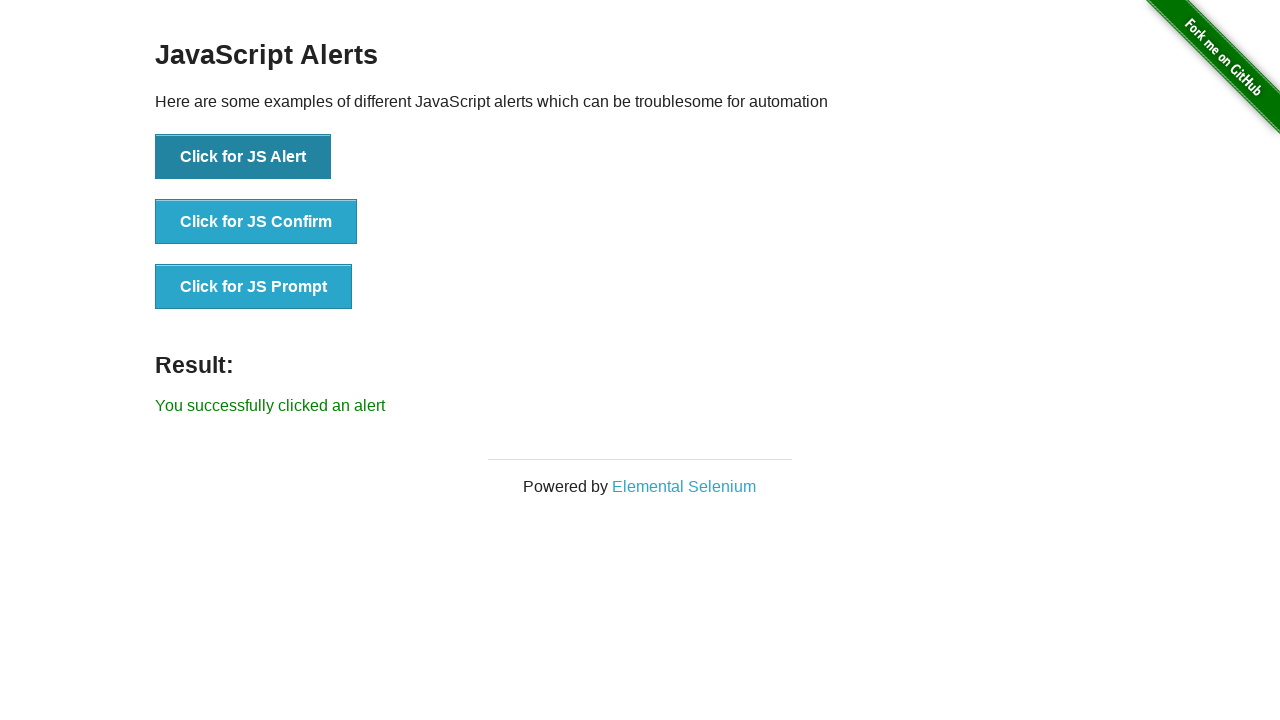